Tests dynamic loading functionality by clicking a start button and waiting for hidden text to appear after the loading completes.

Starting URL: https://the-internet.herokuapp.com/dynamic_loading/2

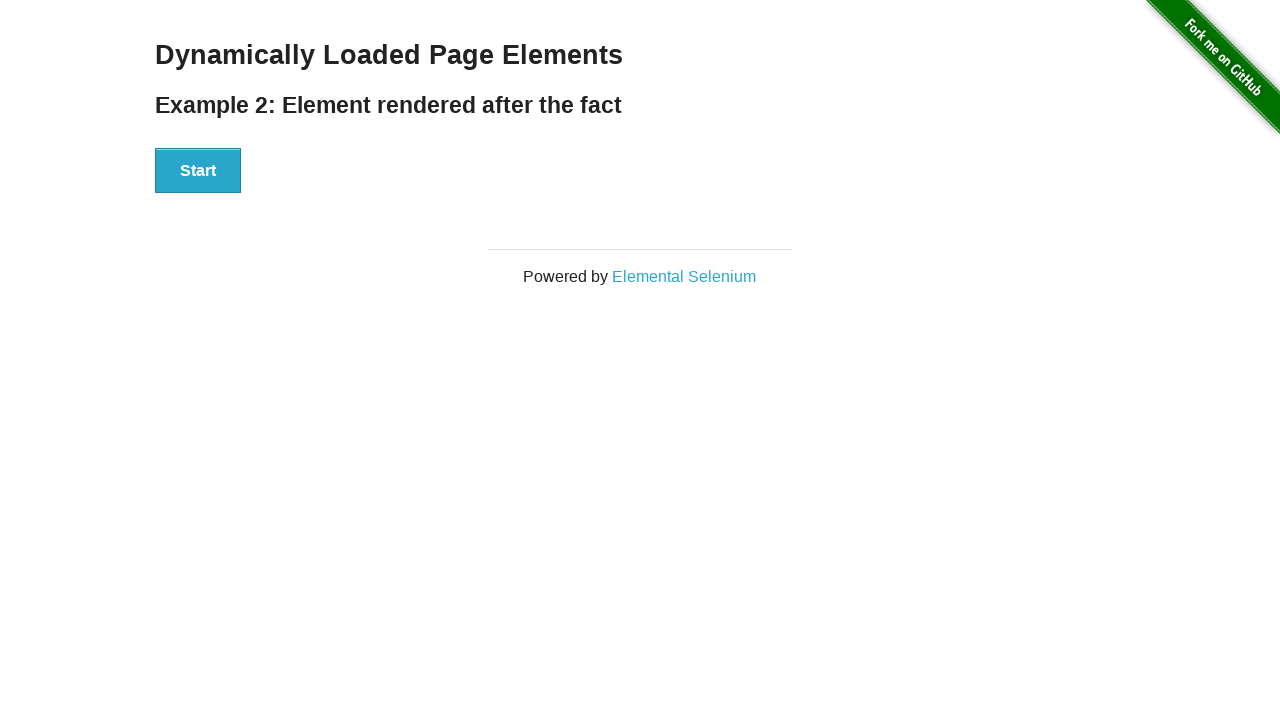

Clicked the start button to trigger dynamic loading at (198, 171) on button
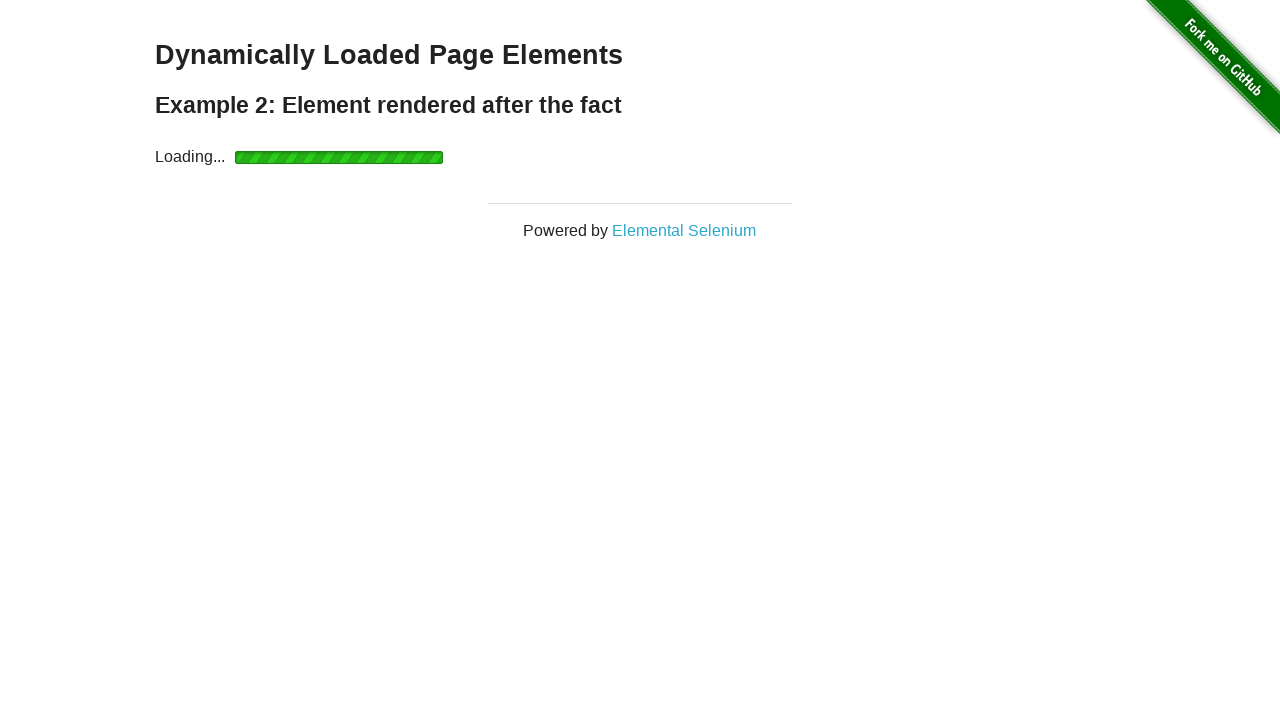

Waited for hidden text element to appear after loading completes
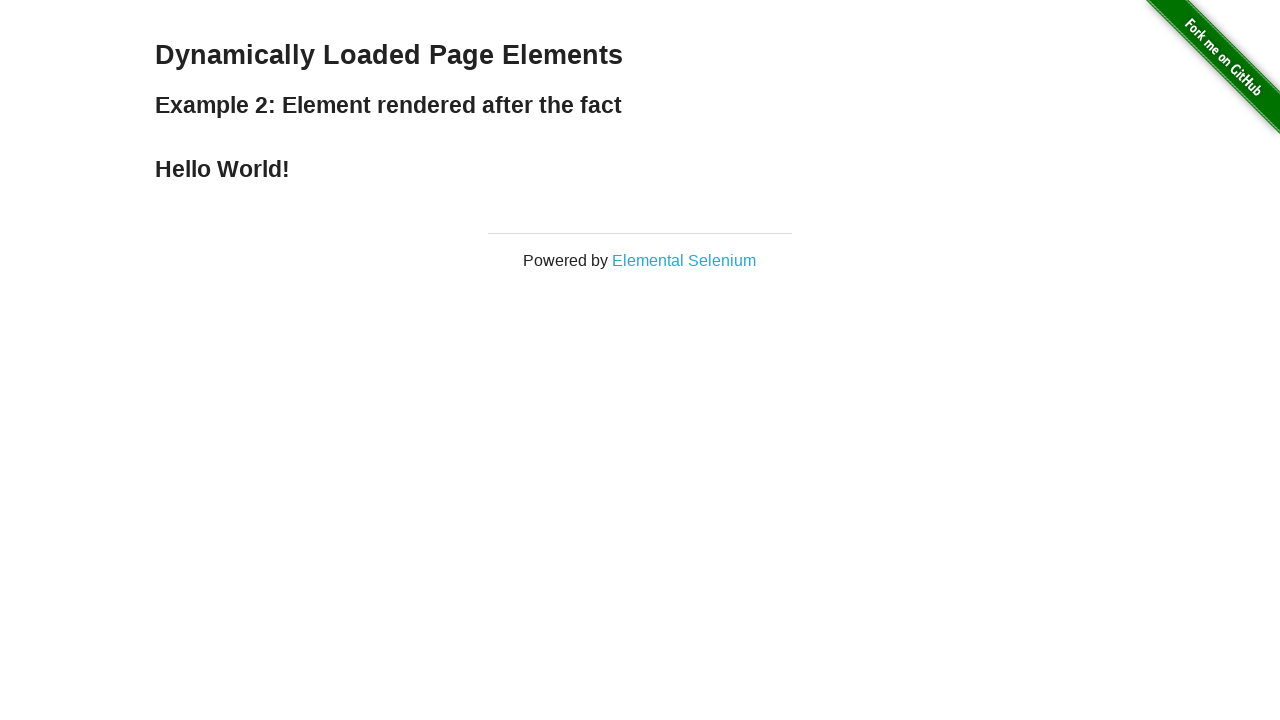

Located the hidden text element
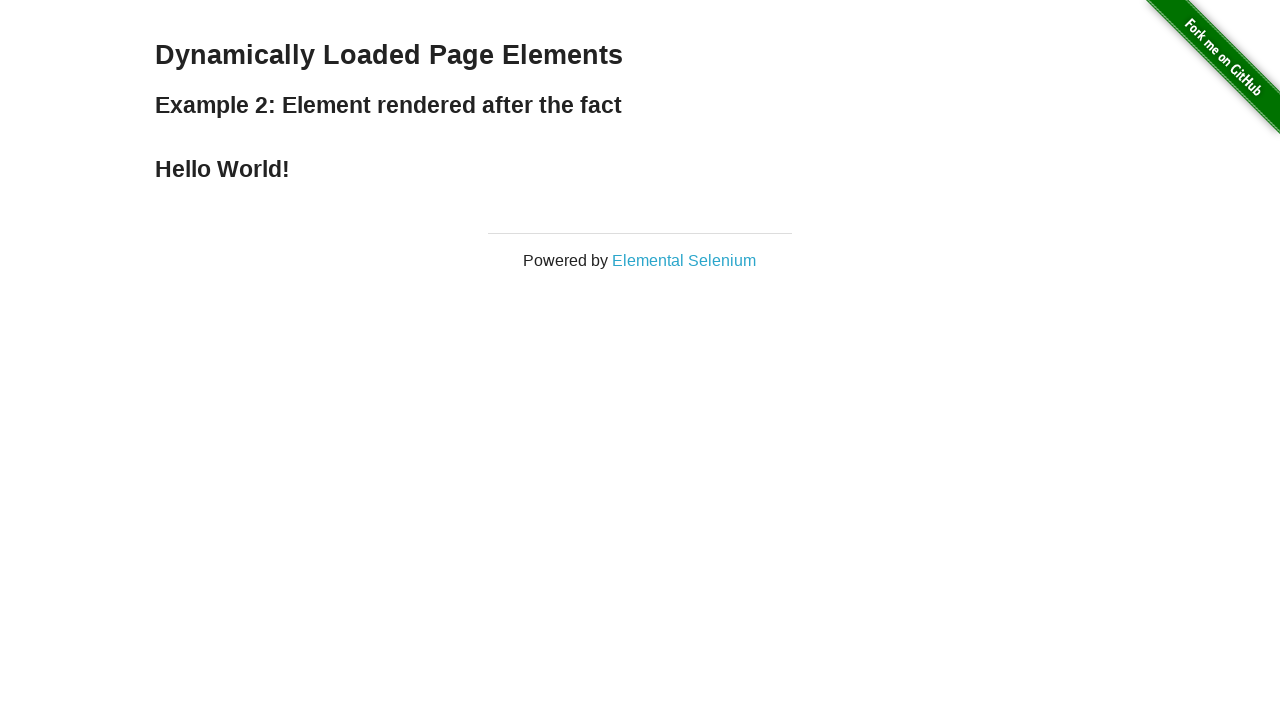

Verified that the hidden text 'Hello World!' is now visible
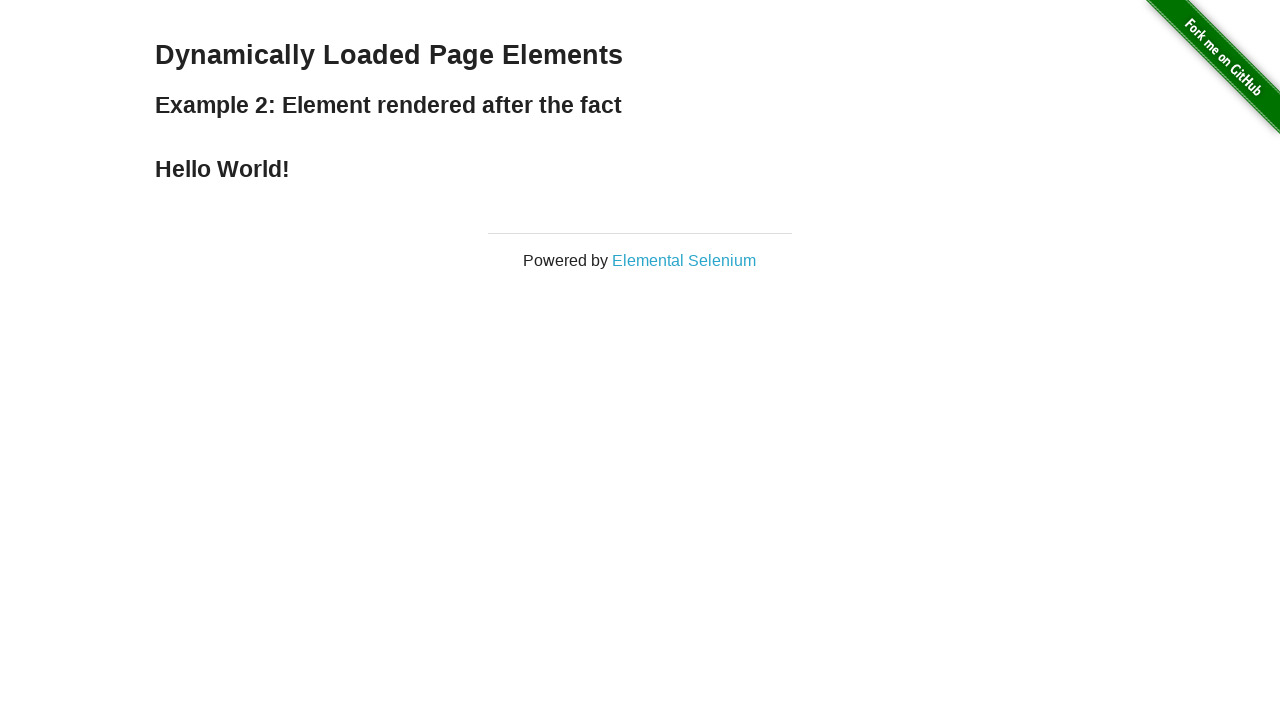

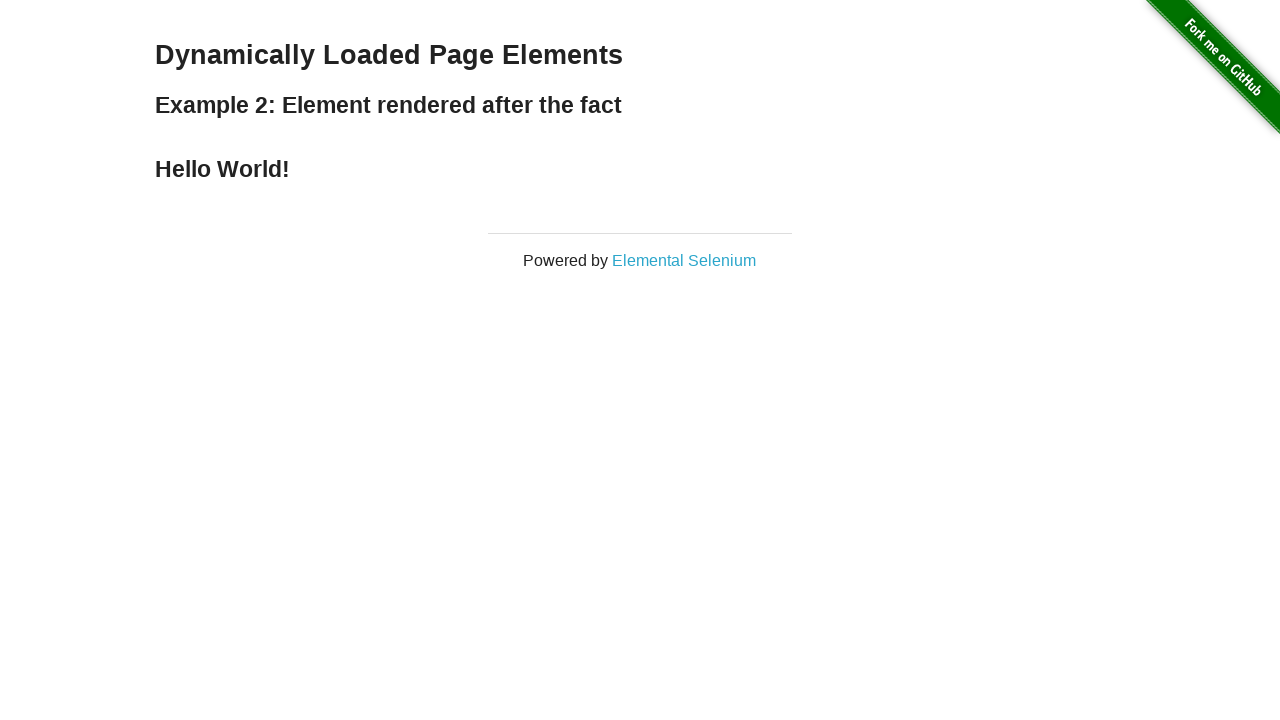